Navigates to Bank of America homepage and verifies the page title contains "Bank of America"

Starting URL: https://www.bankofamerica.com

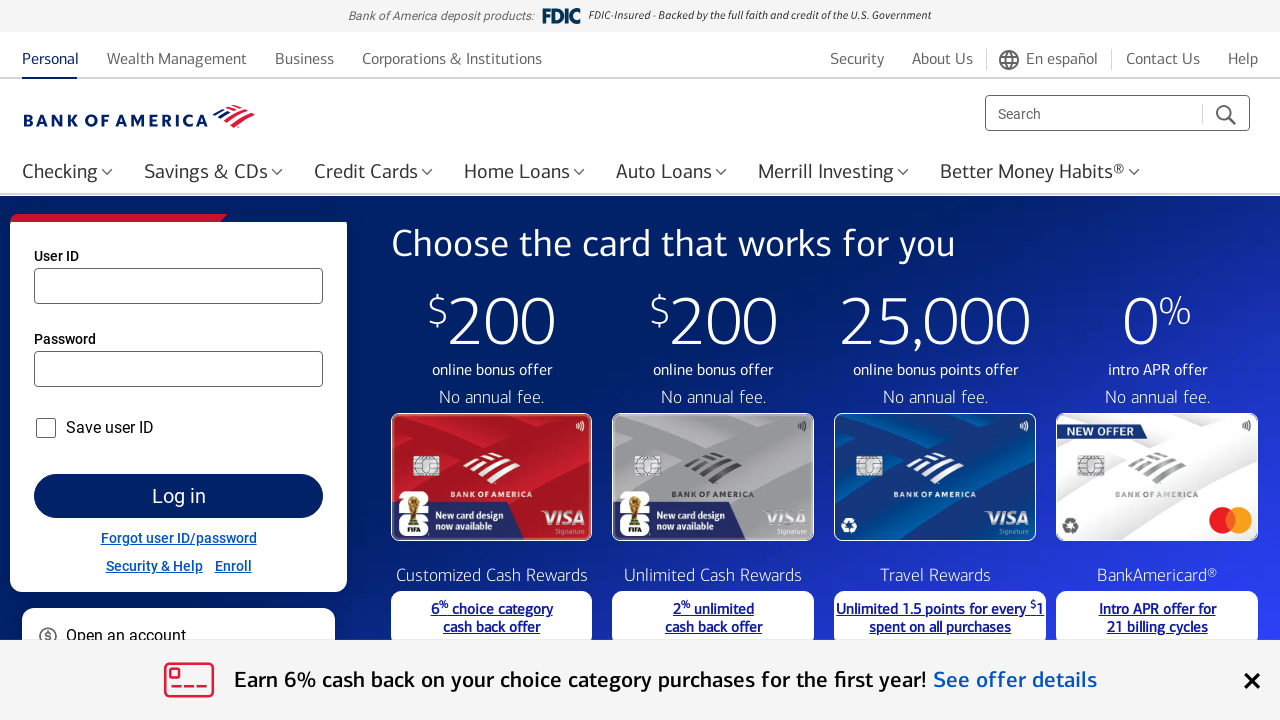

Navigated to Bank of America homepage
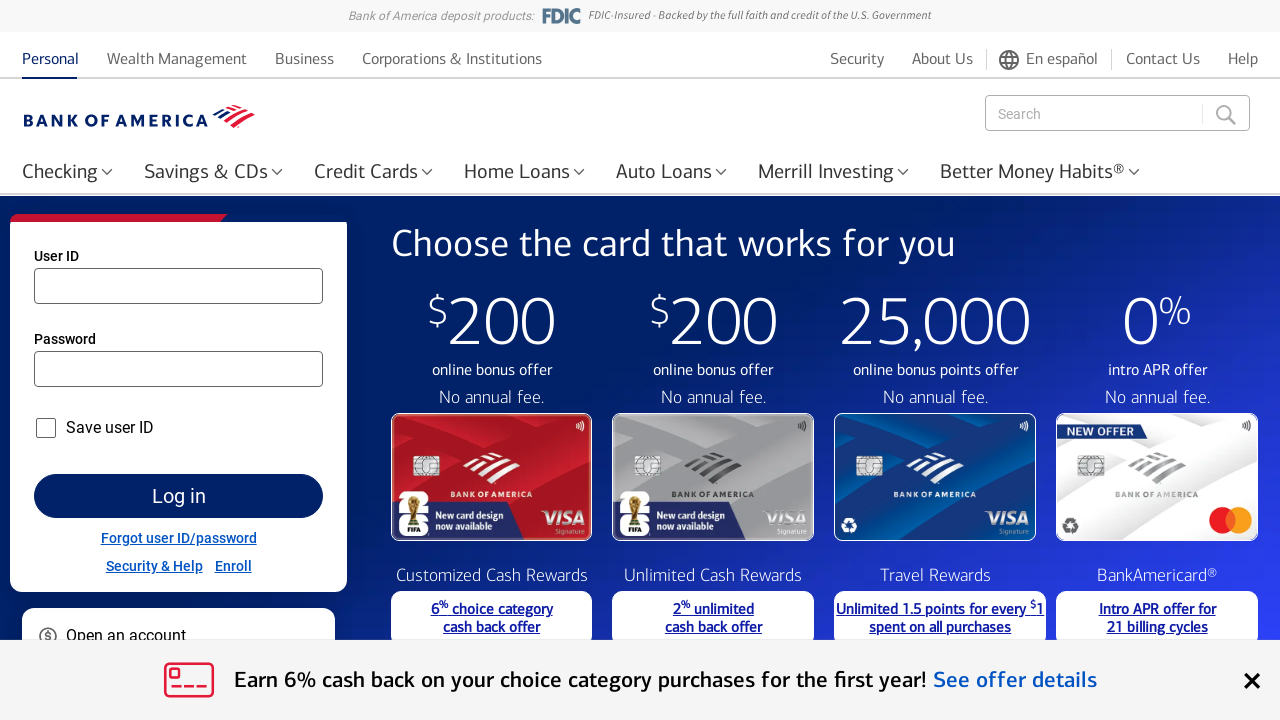

Verified page title contains 'Bank of America'
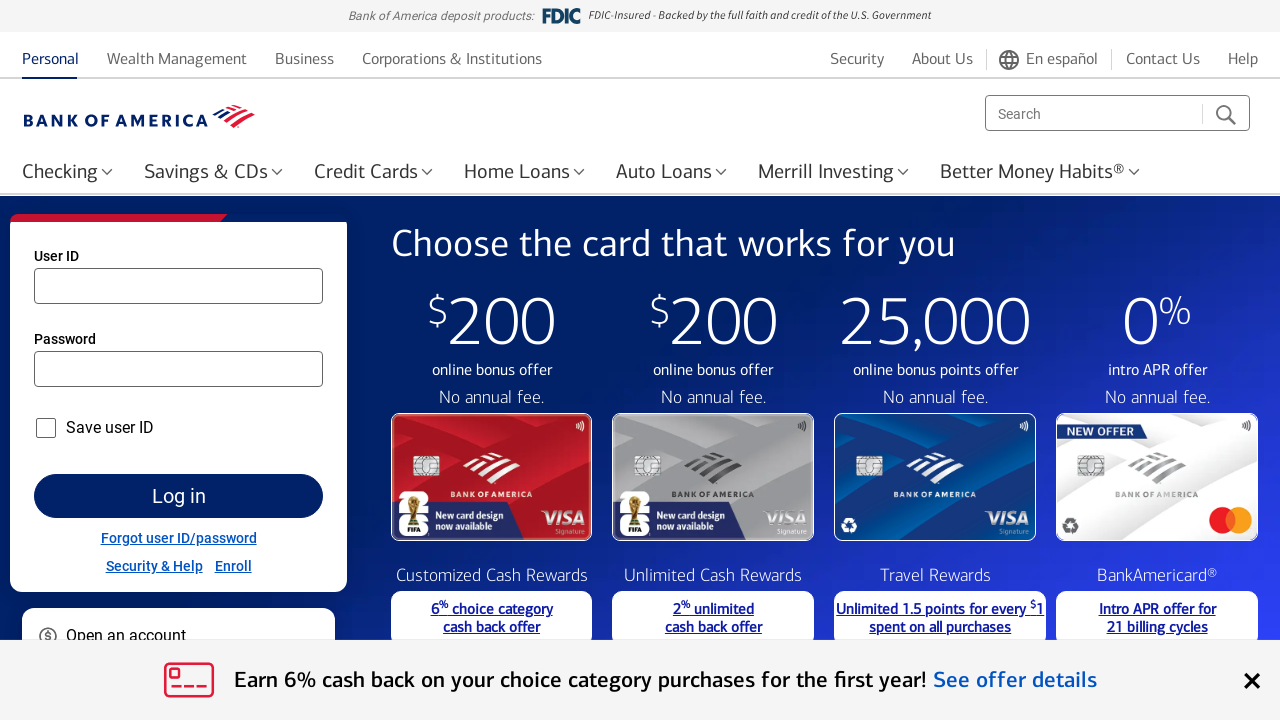

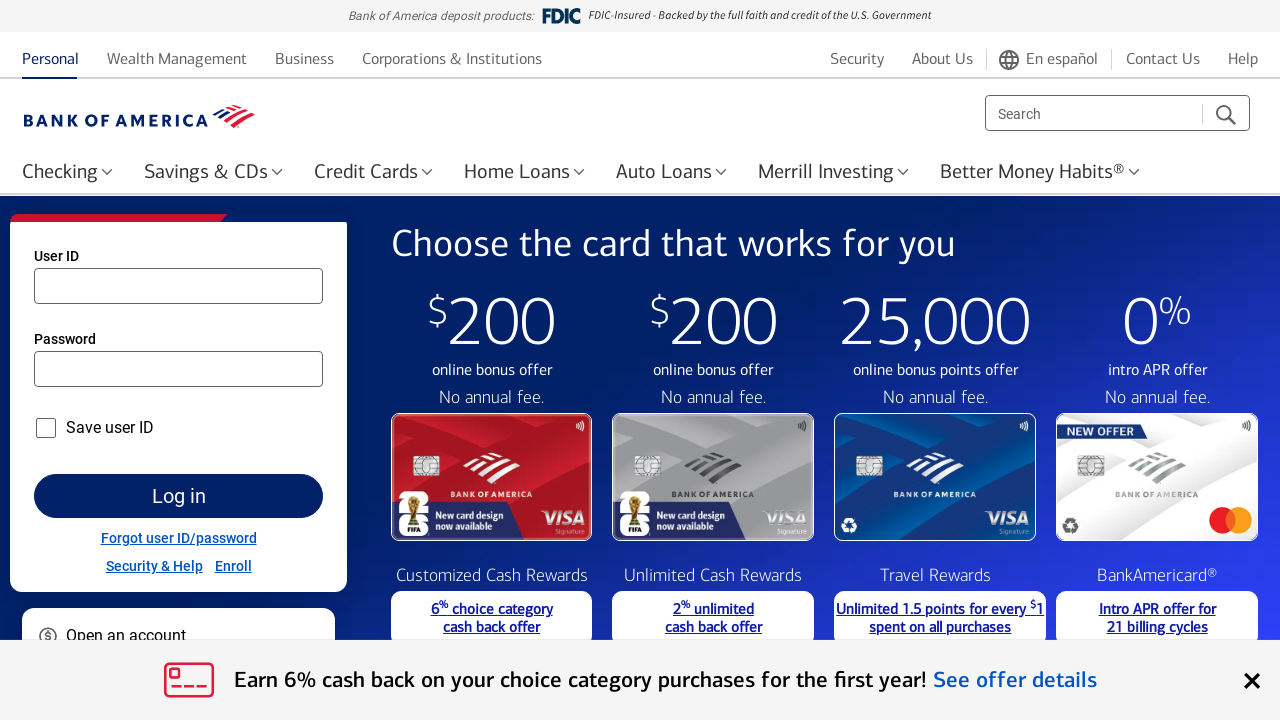